Tests adding a Samsung Galaxy S6 product to cart on demoblaze.com, accepting the confirmation alert, and returning to the main page by clicking the store logo.

Starting URL: https://www.demoblaze.com/index.html

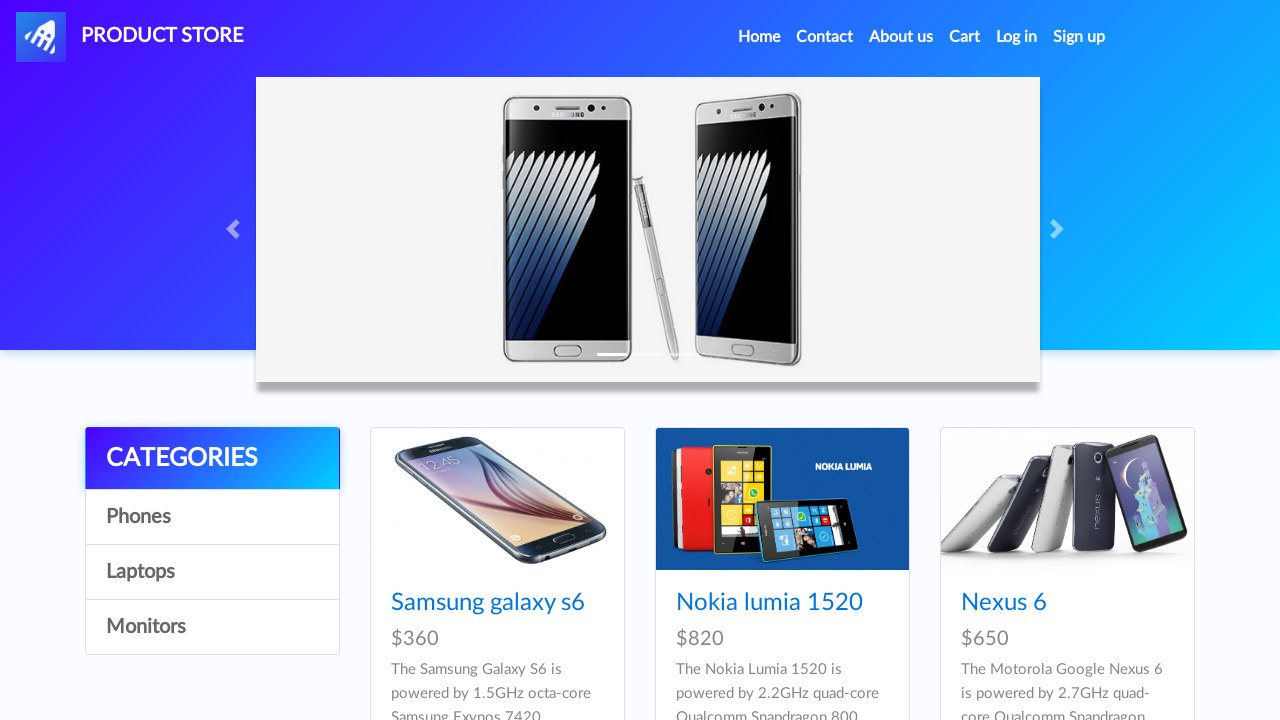

Clicked on Samsung Galaxy S6 product link at (488, 603) on text=Samsung galaxy s6
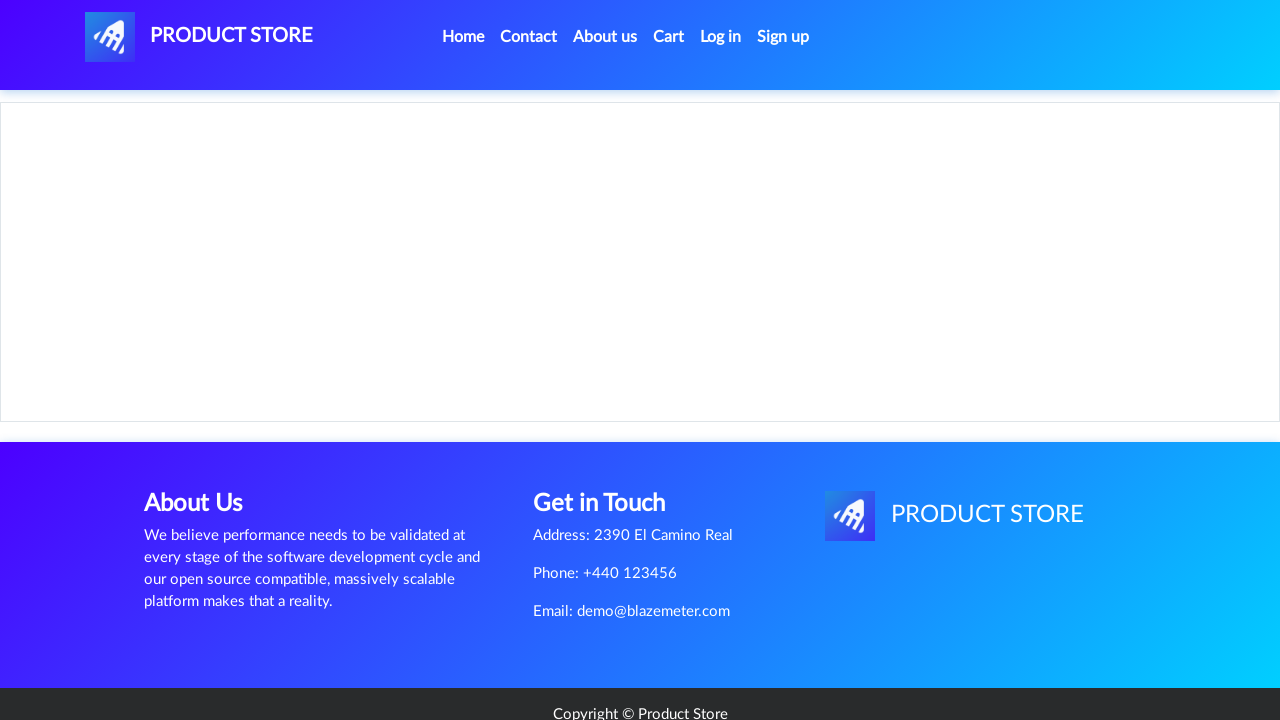

Product page loaded with Add to cart button visible
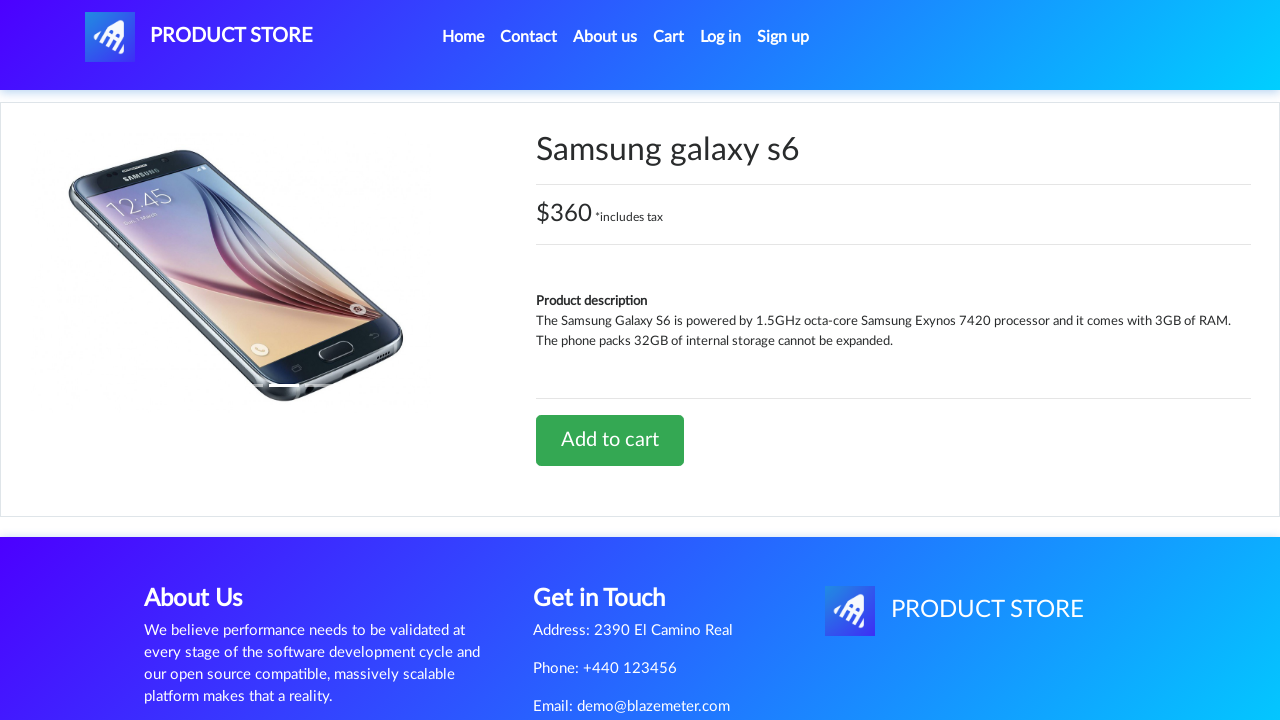

Clicked Add to cart button for Samsung Galaxy S6 at (610, 440) on text=Add to cart
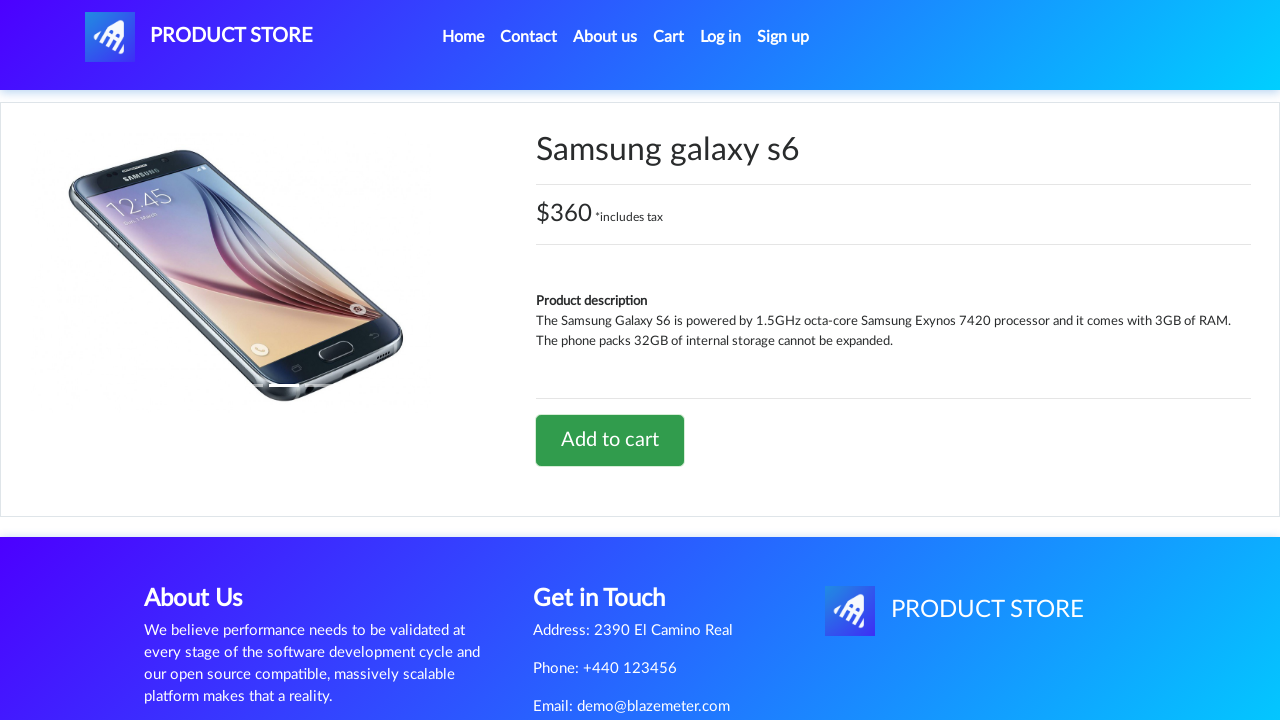

Set up dialog handler to accept confirmation alert
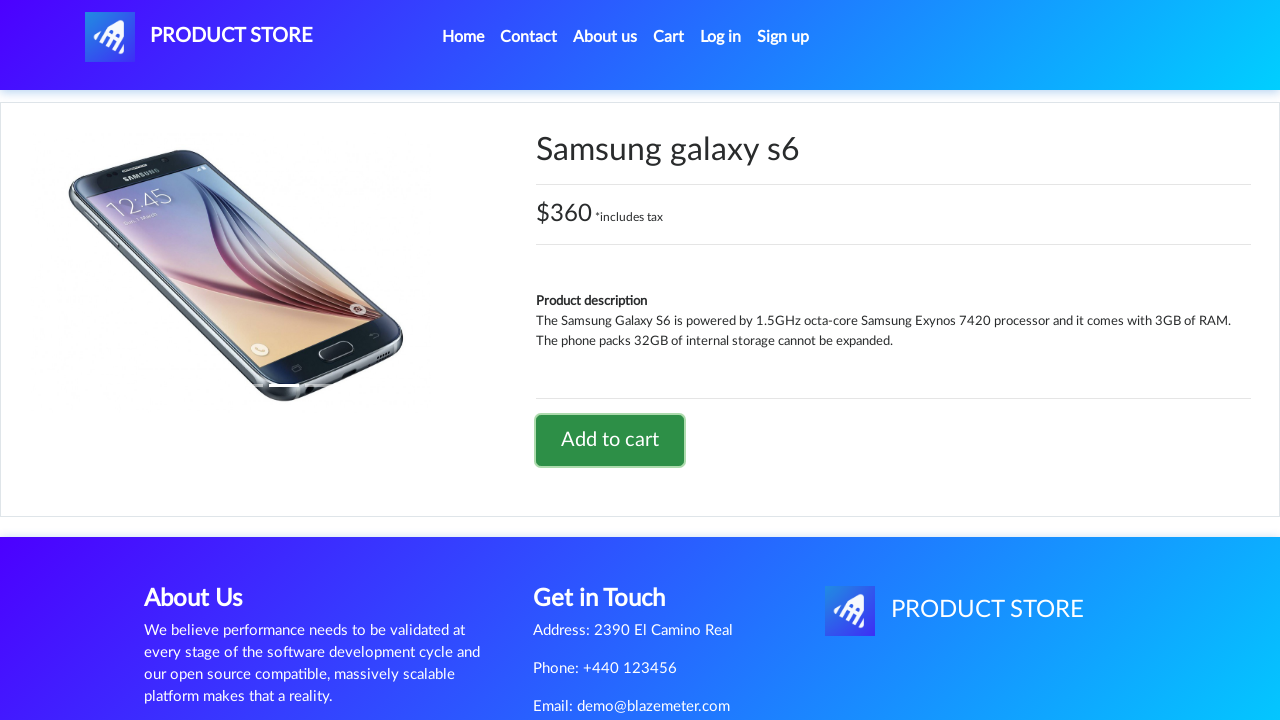

Waited for alert to appear and be accepted
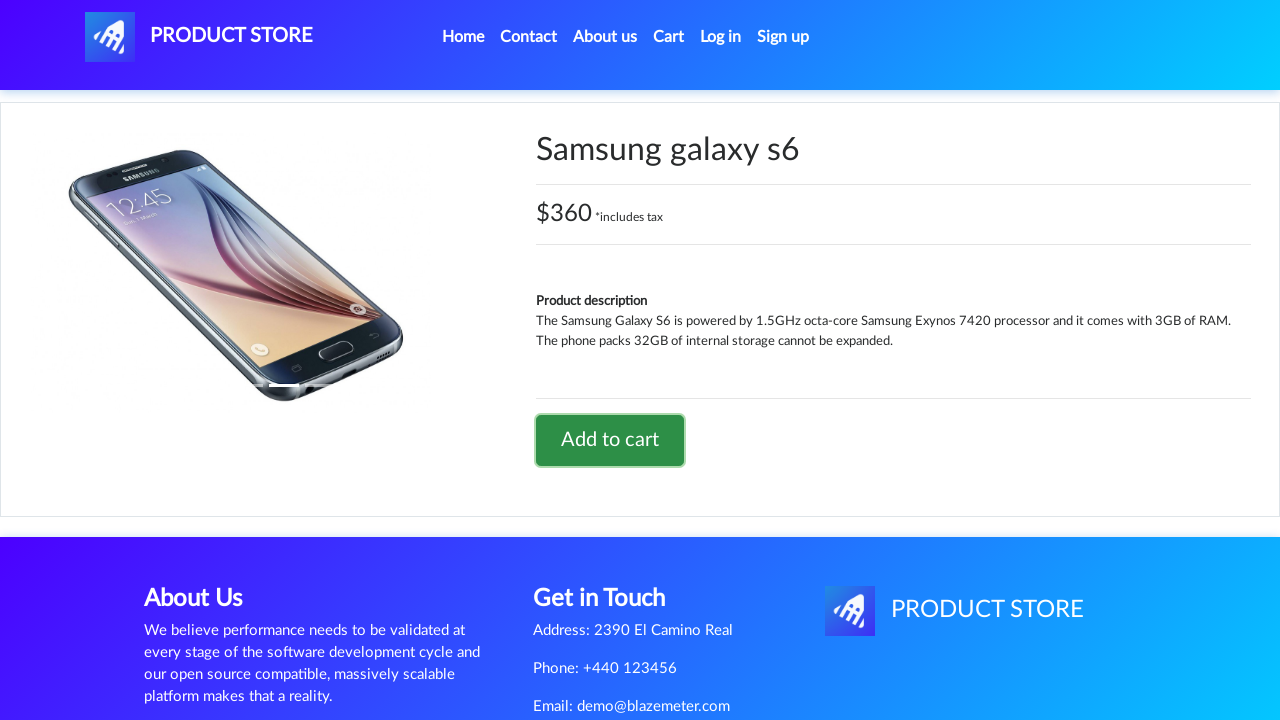

Clicked PRODUCT STORE logo to return to main page at (199, 37) on #nava
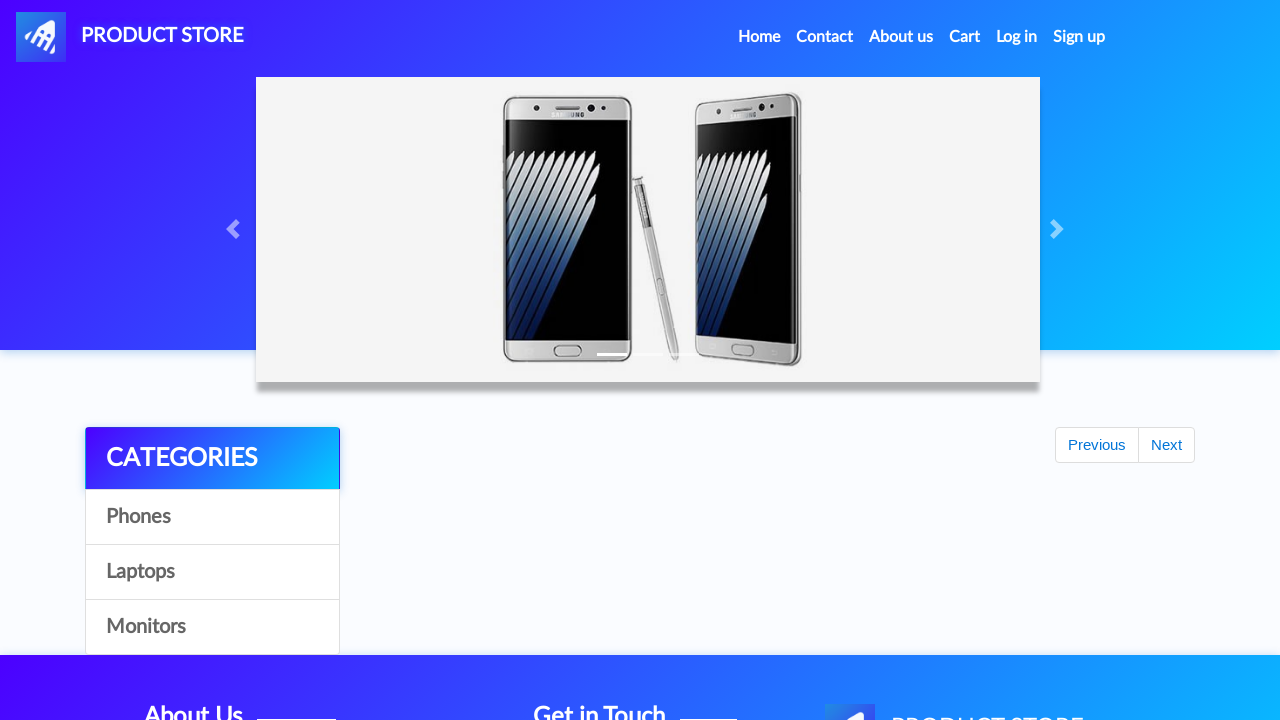

Successfully navigated back to main page
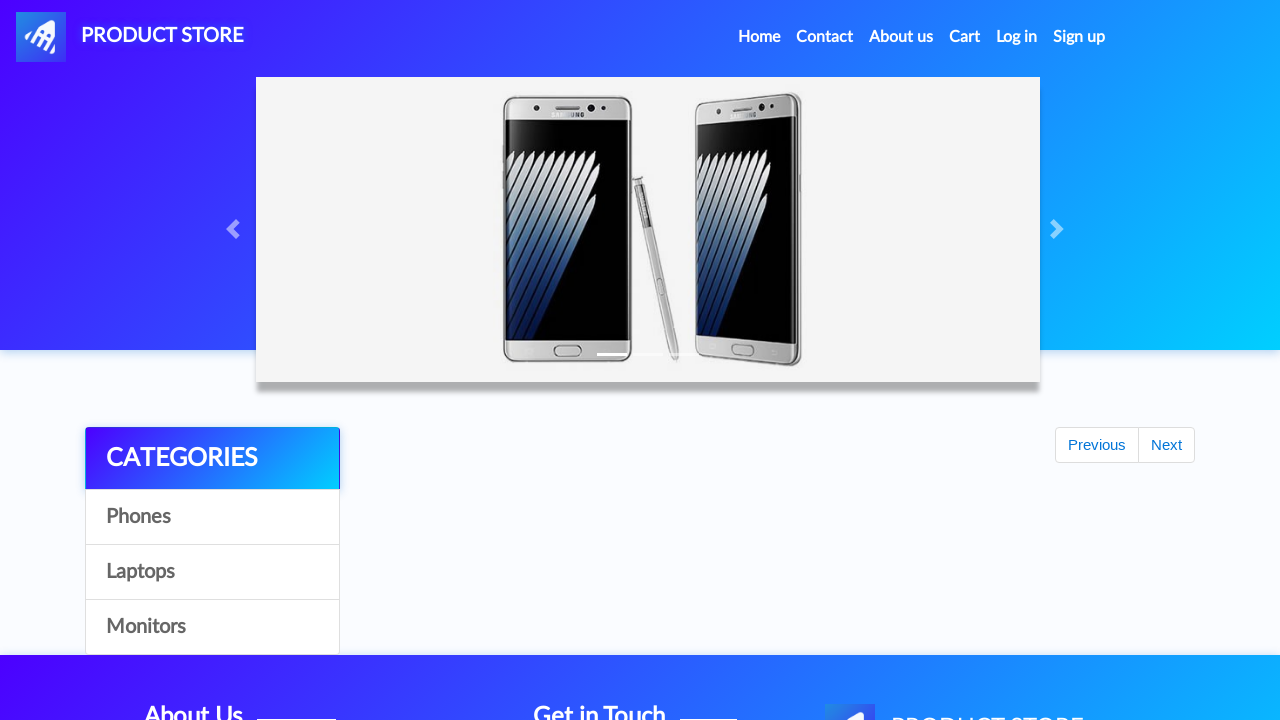

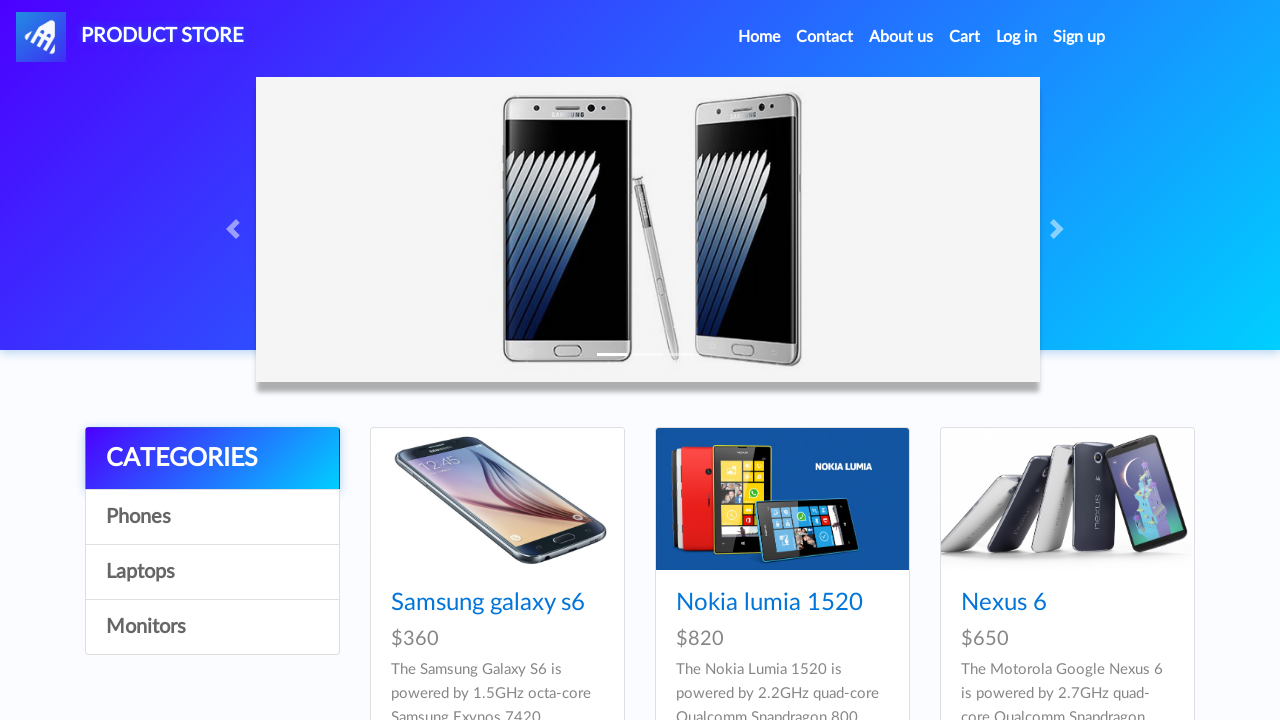